Opens a website and verifies the page title contains the expected text

Starting URL: https://mp299.github.io/mywebclass-simulation/

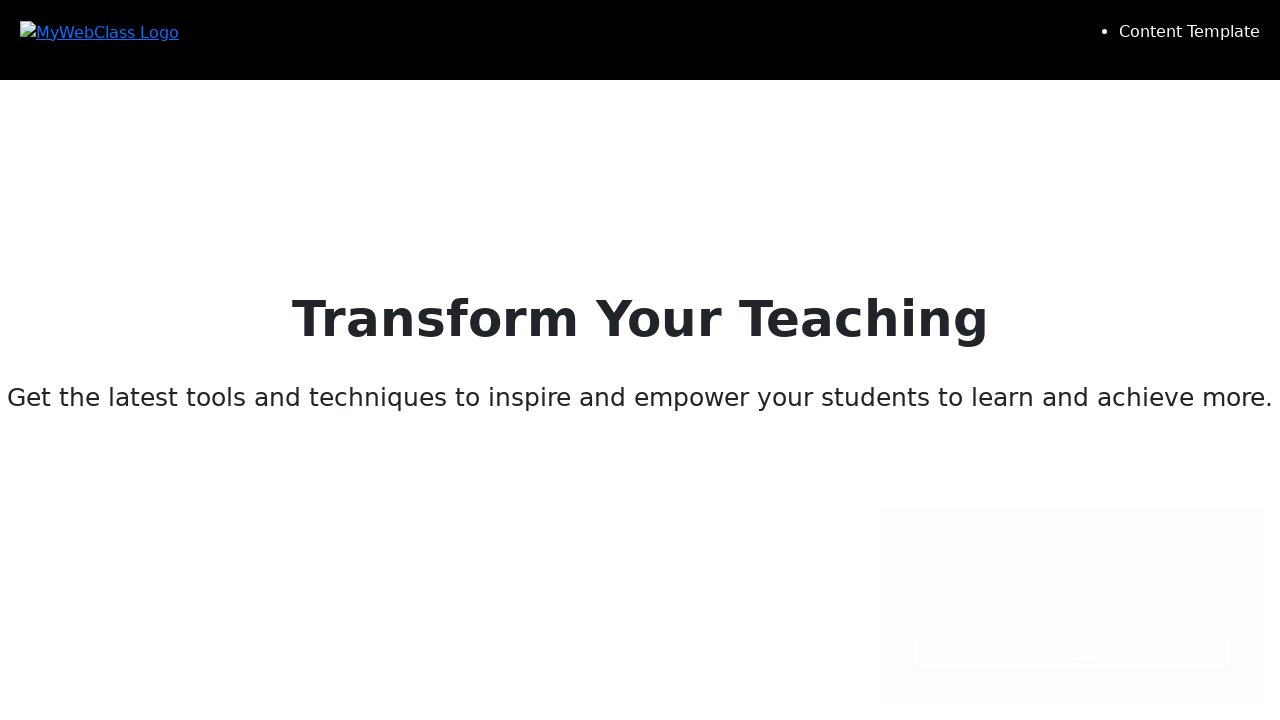

Waited for page to reach domcontentloaded state
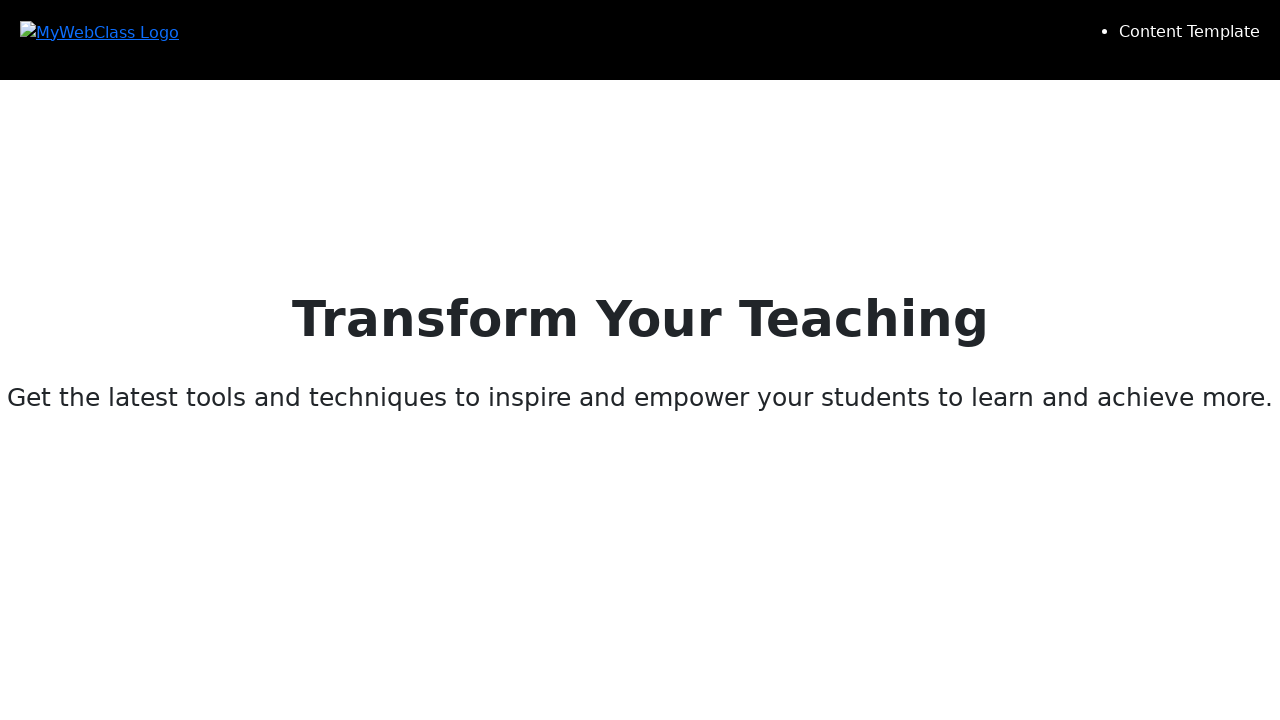

Verified page title contains 'MyWebClass Homepage'
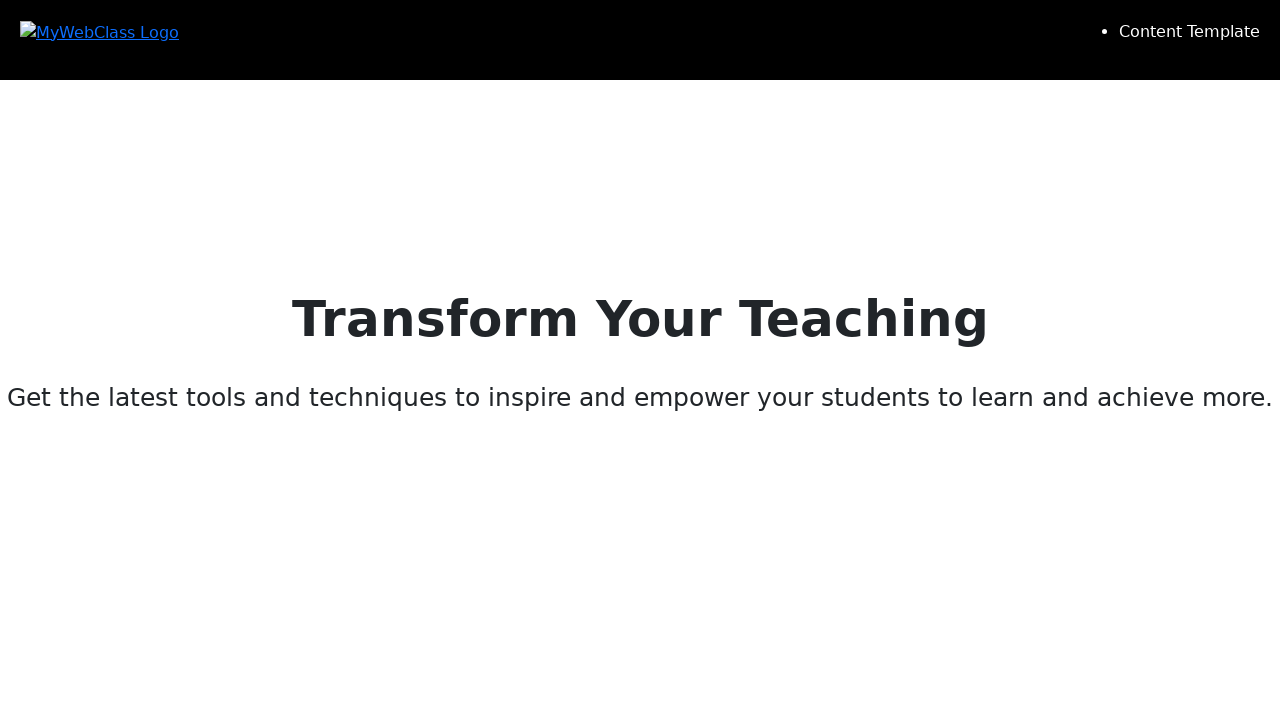

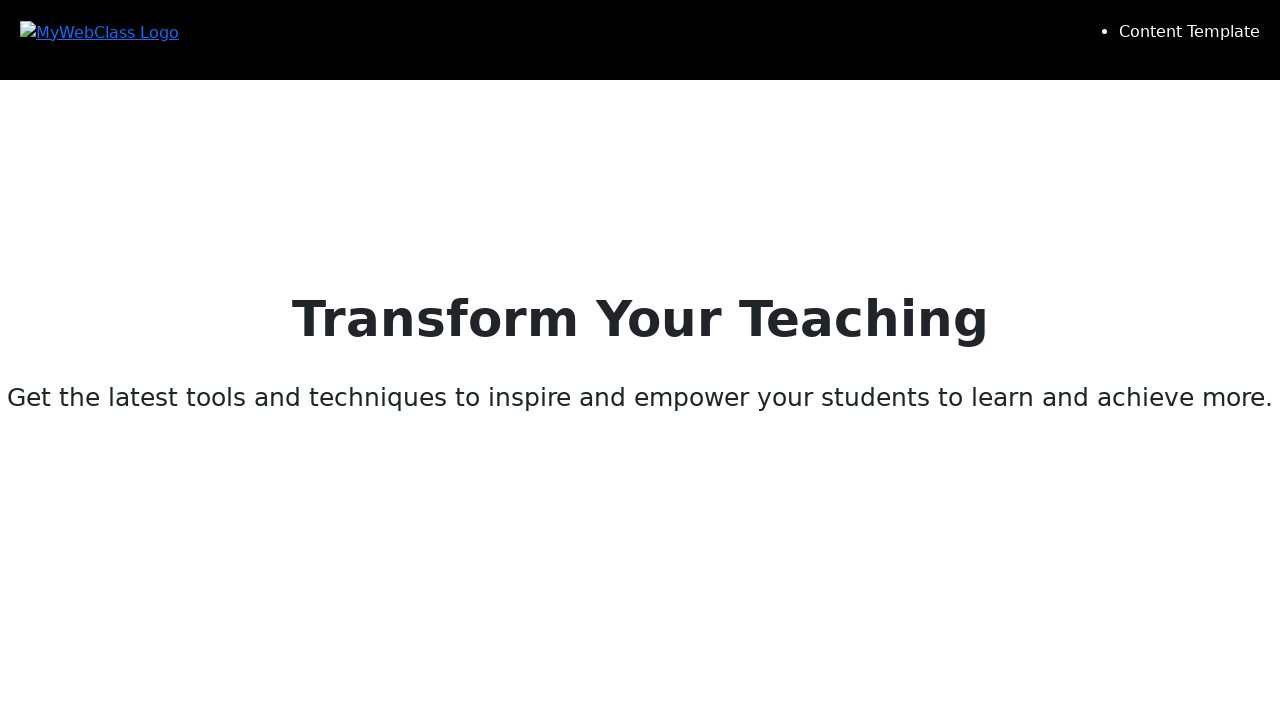